Tests checkbox functionality by verifying default states of two checkboxes, clicking to toggle their states, and verifying the changes took effect.

Starting URL: http://practice.cydeo.com/checkboxes

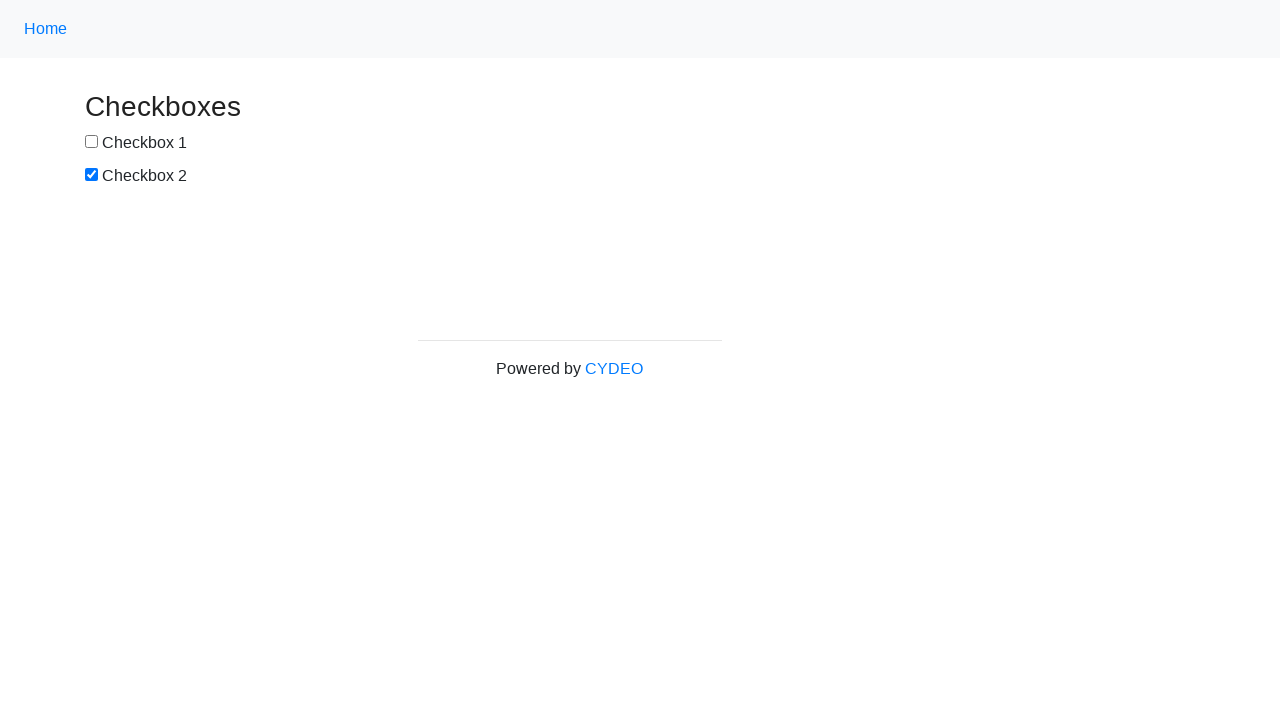

Located checkbox1 element
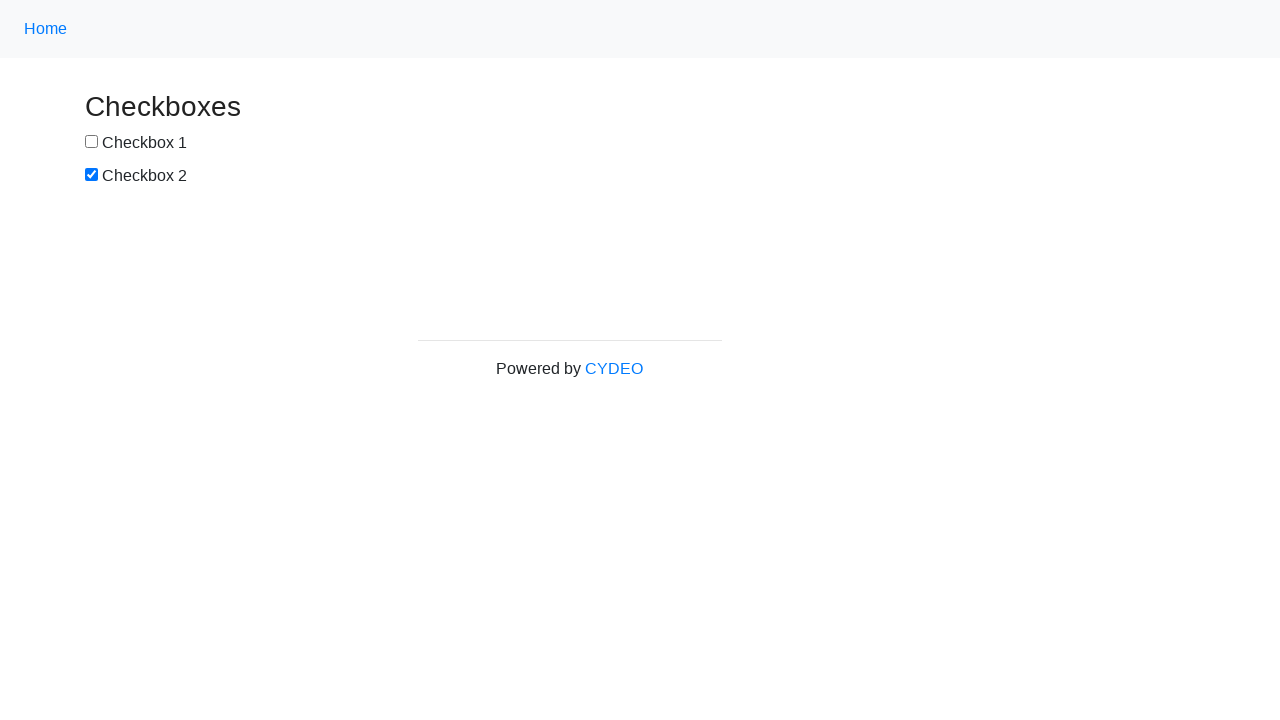

Located checkbox2 element
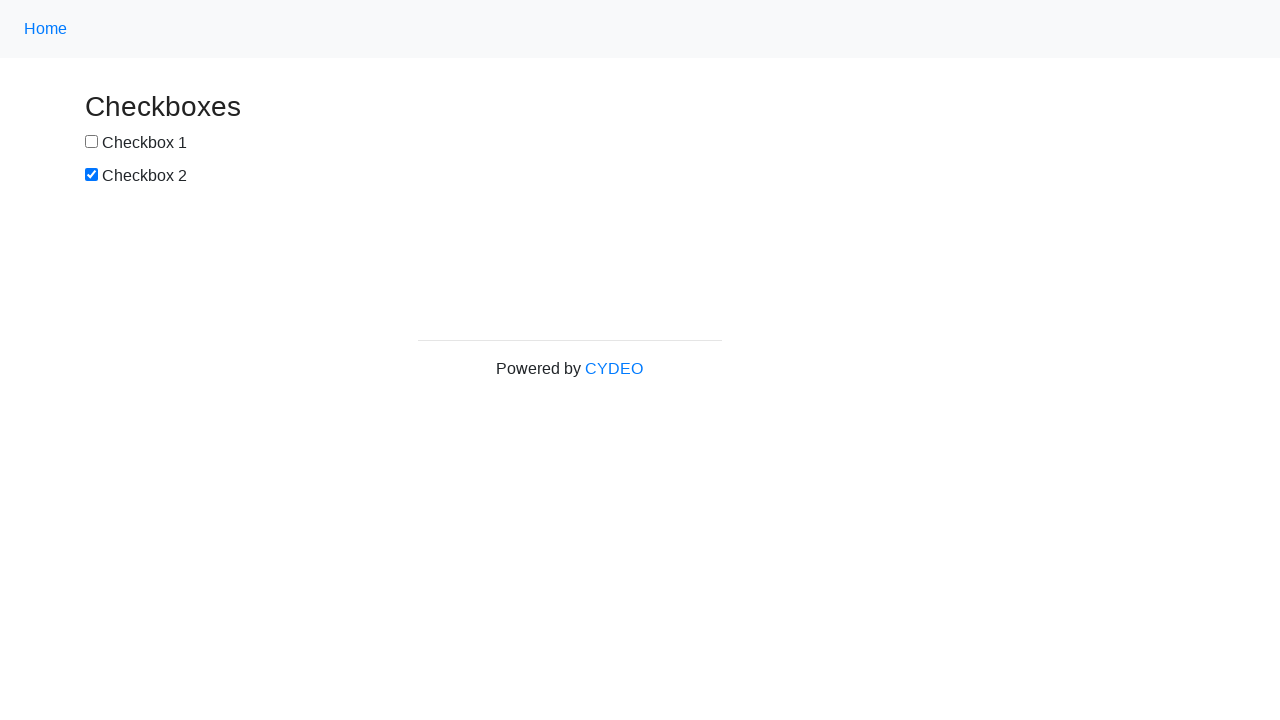

Verified checkbox1 is not selected by default
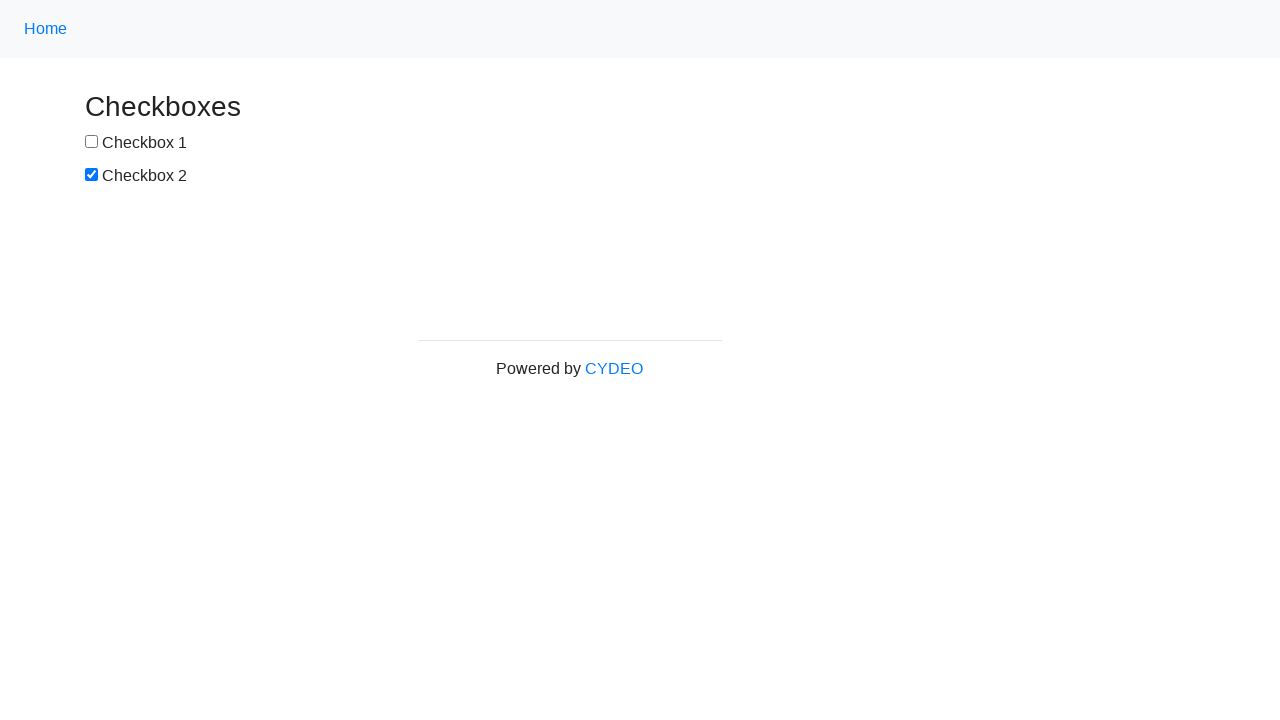

Verified checkbox2 is selected by default
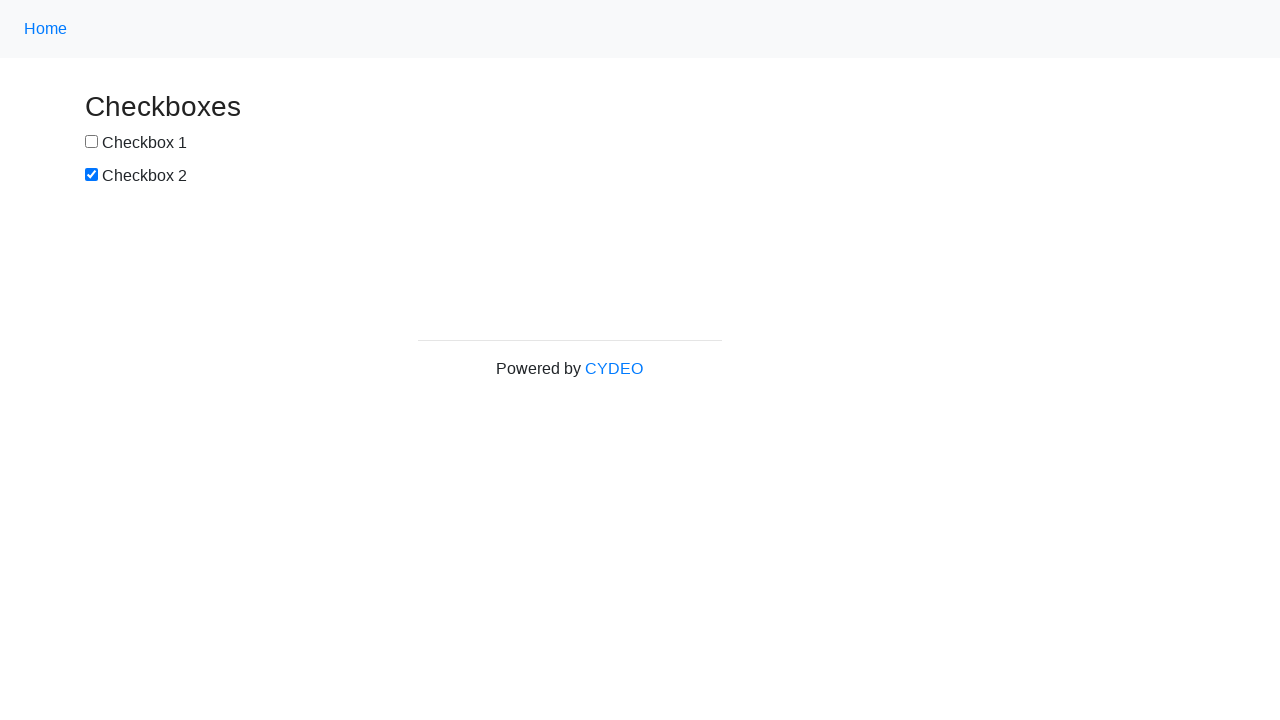

Clicked checkbox1 to select it at (92, 142) on input[name='checkbox1']
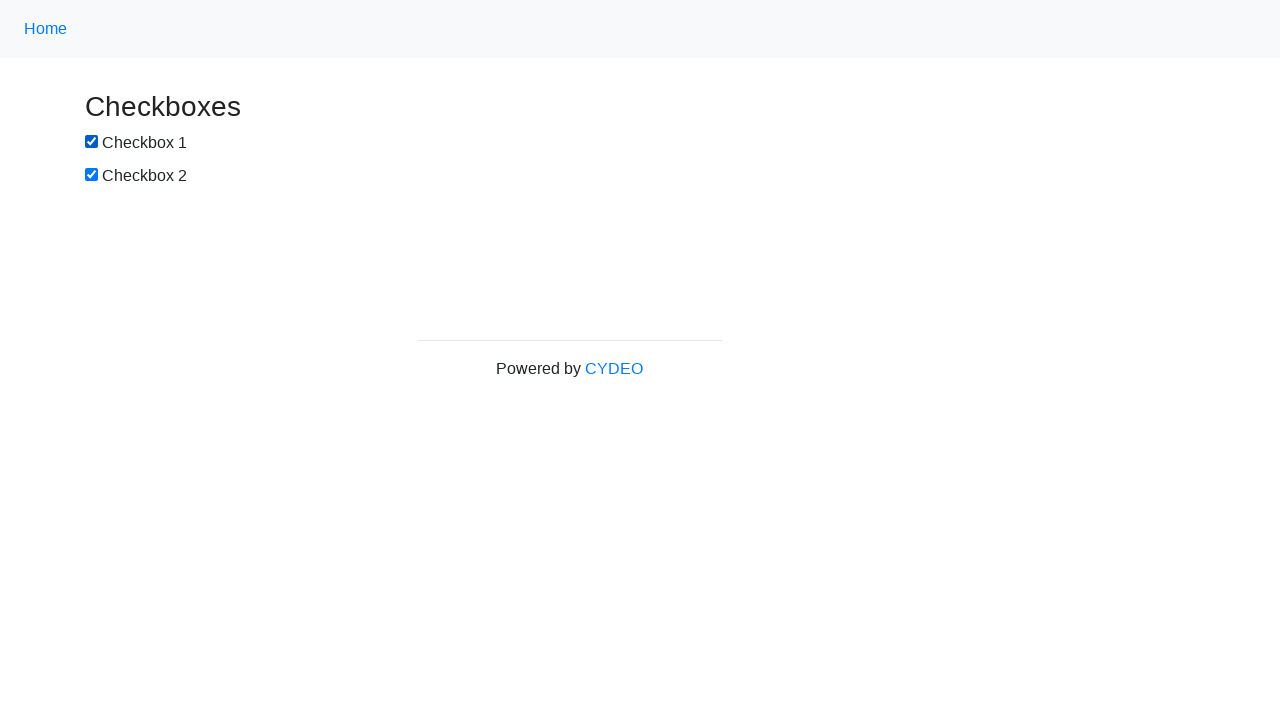

Clicked checkbox2 to deselect it at (92, 175) on input[name='checkbox2']
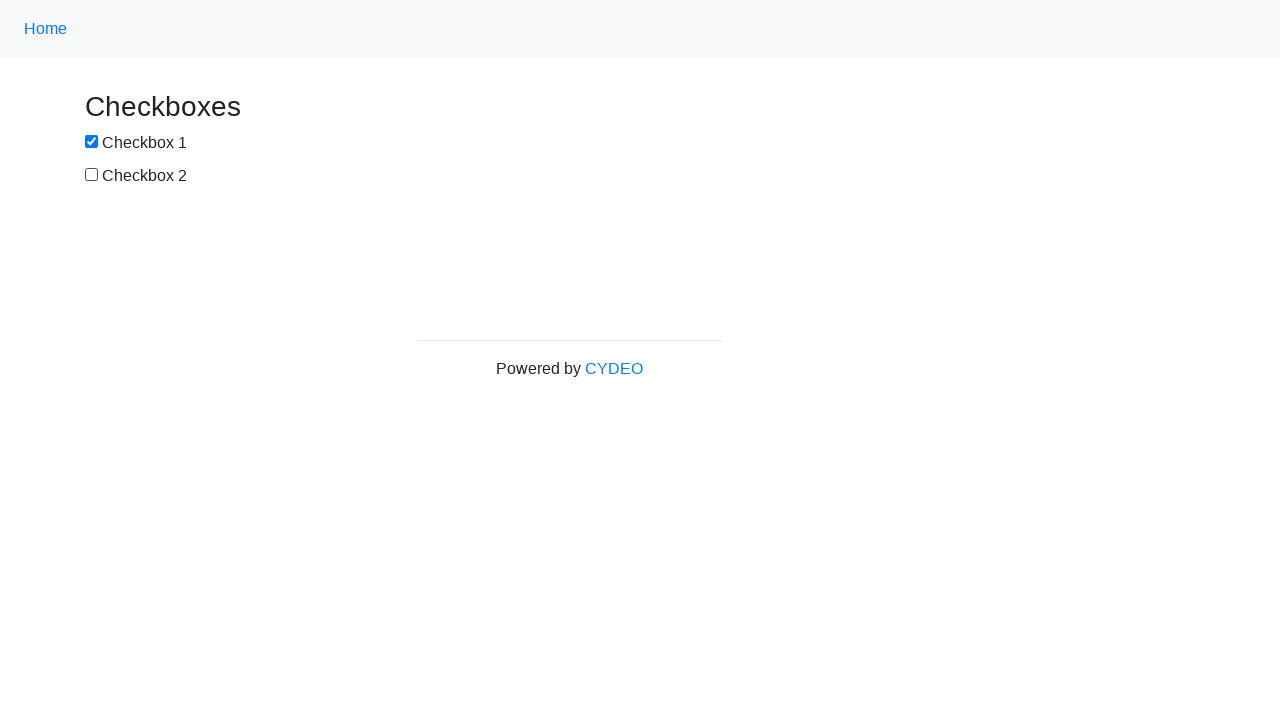

Verified checkbox1 is now selected
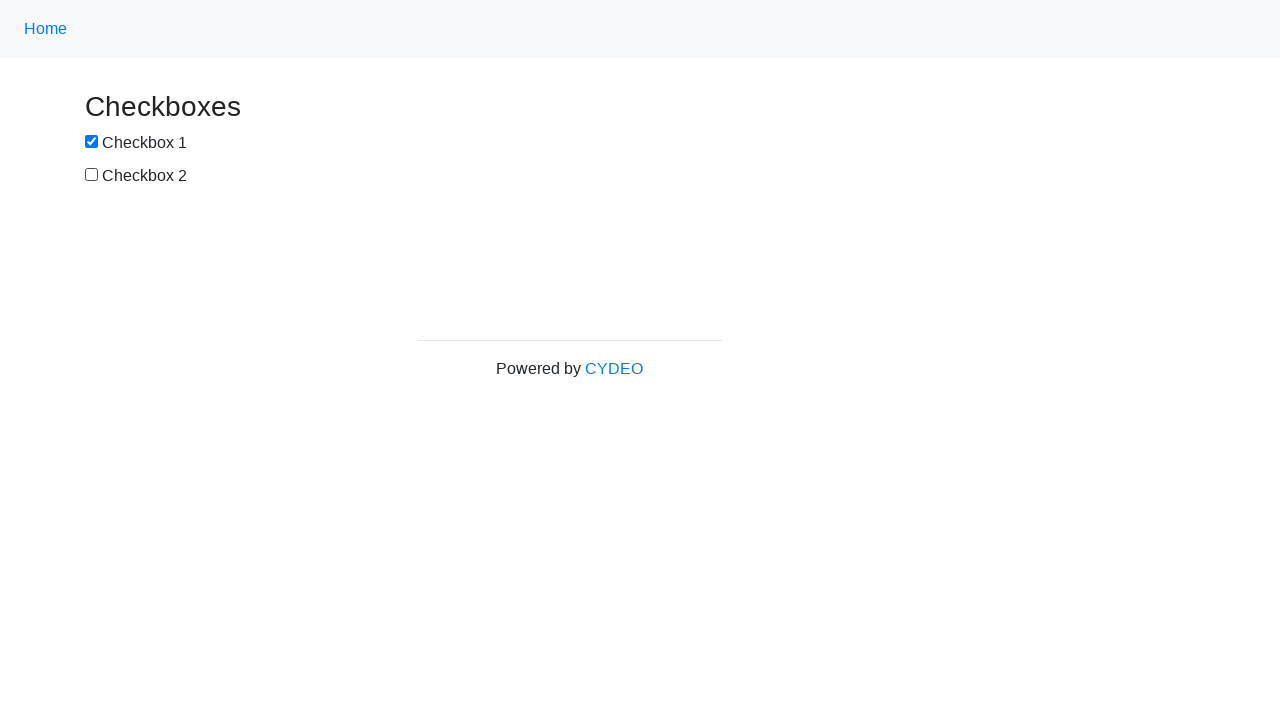

Verified checkbox2 is now deselected
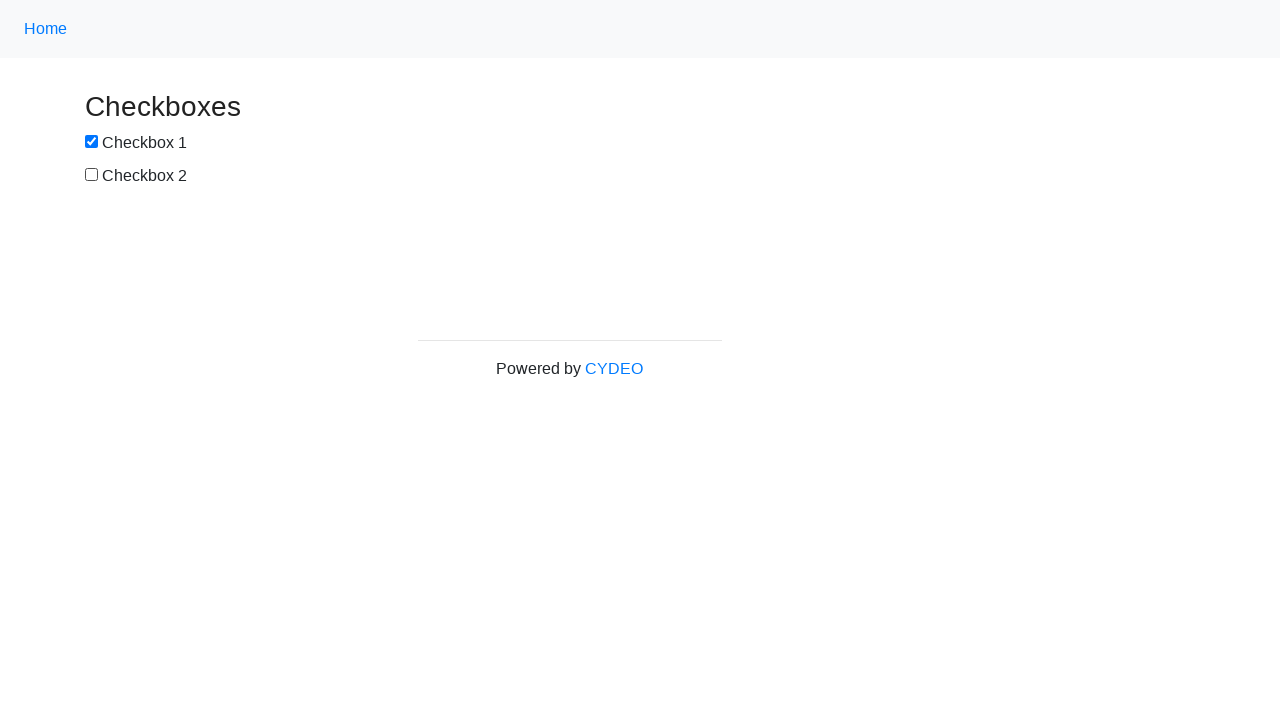

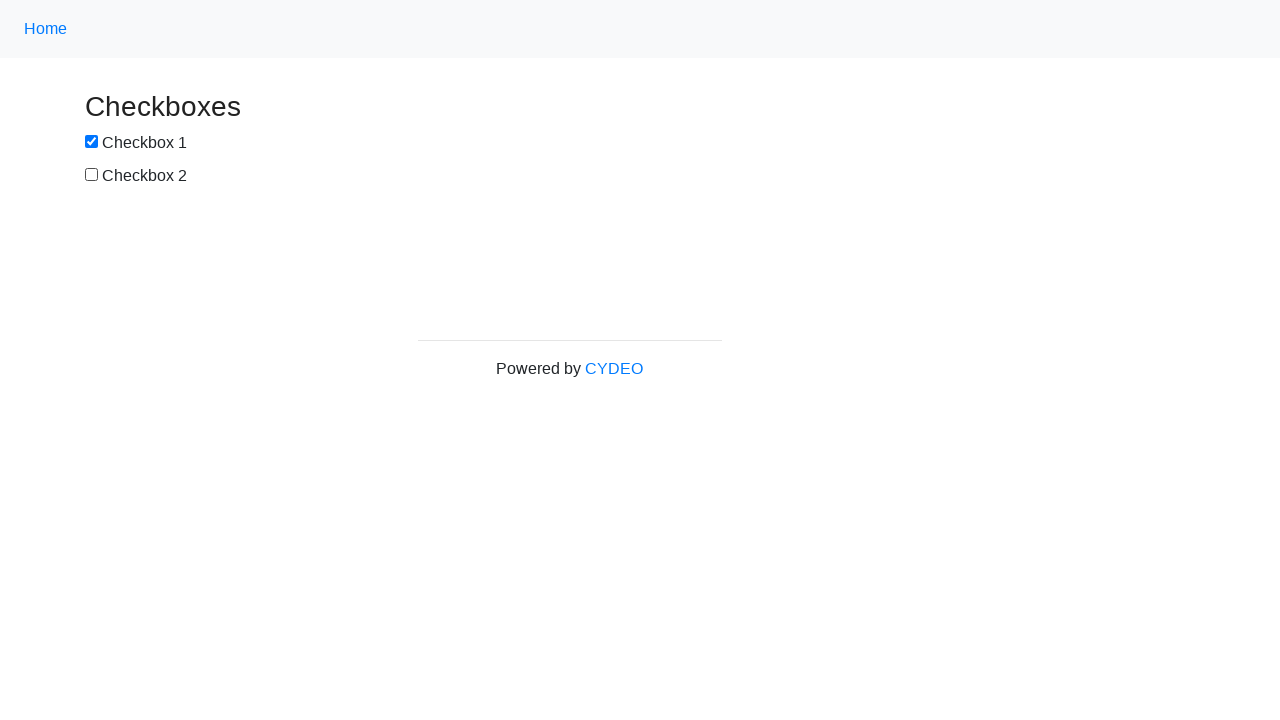